Tests keyboard events and text manipulation by filling a form, copying text from one field using keyboard shortcuts, and pasting it into another field

Starting URL: https://demoqa.com/text-box

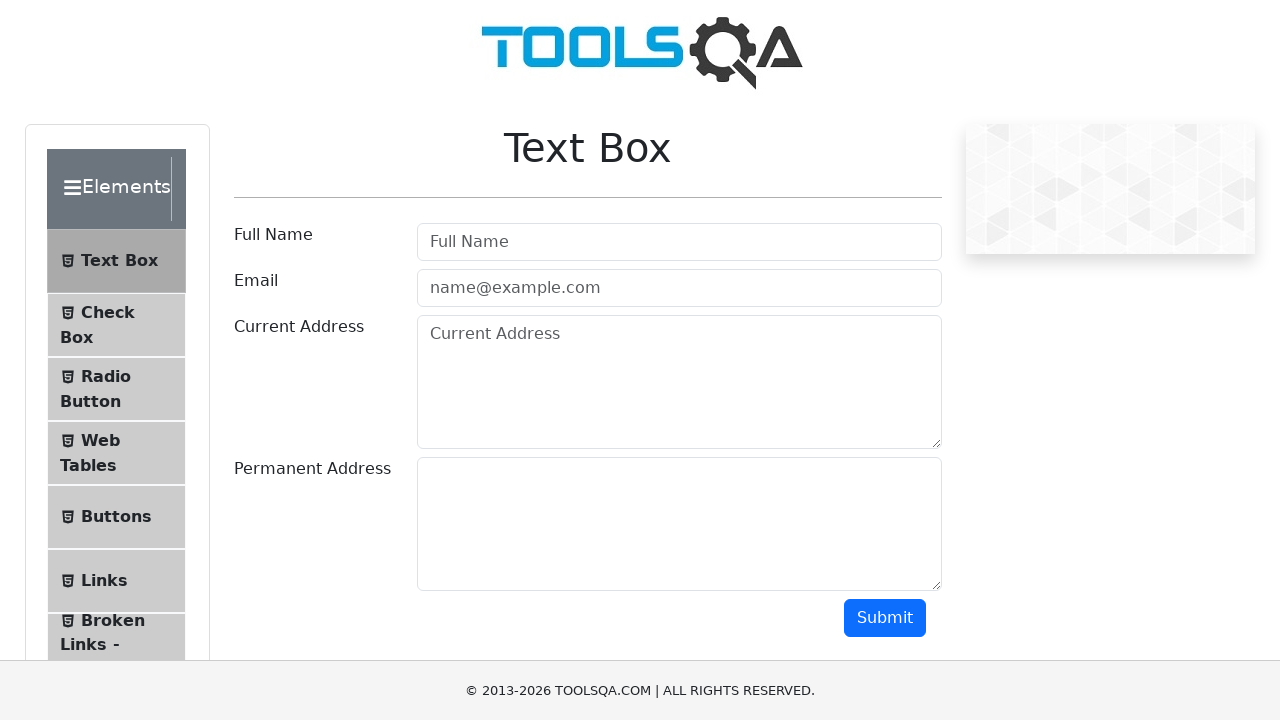

Filled Full Name field with 'Mr.Peter Haynes' on #userName
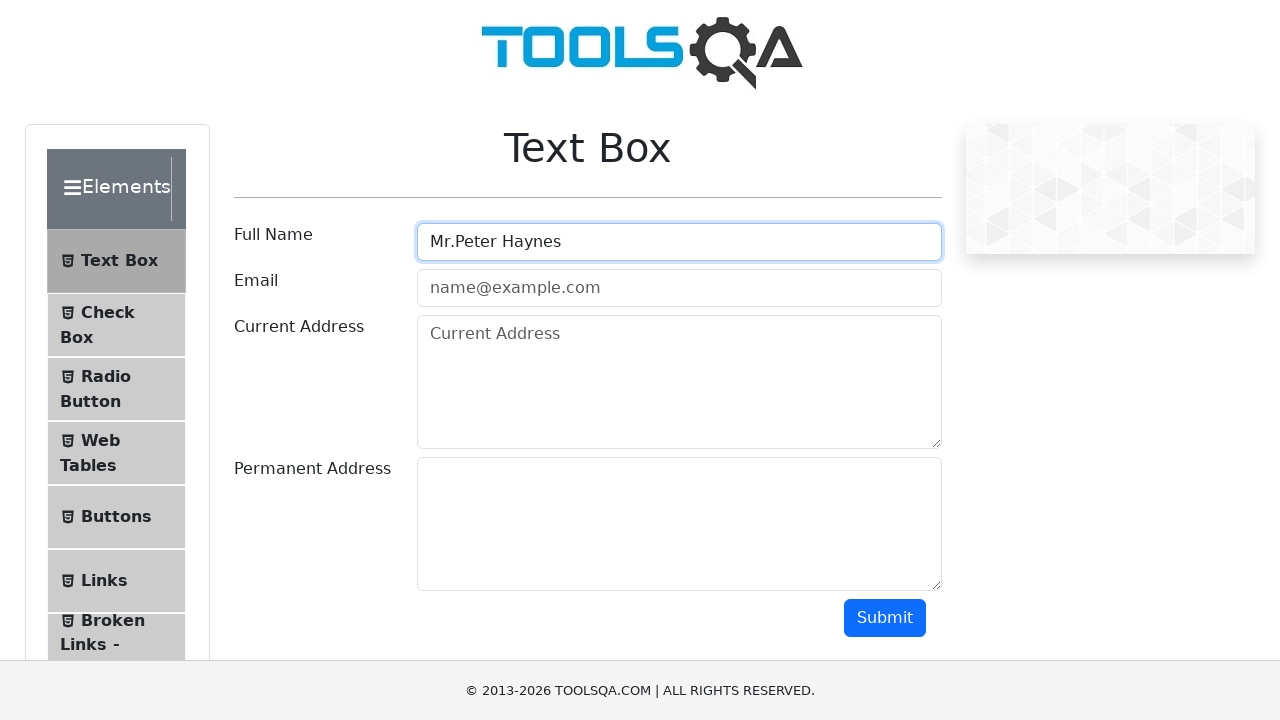

Filled Email field with 'PeterHaynes@toolsqa.com' on #userEmail
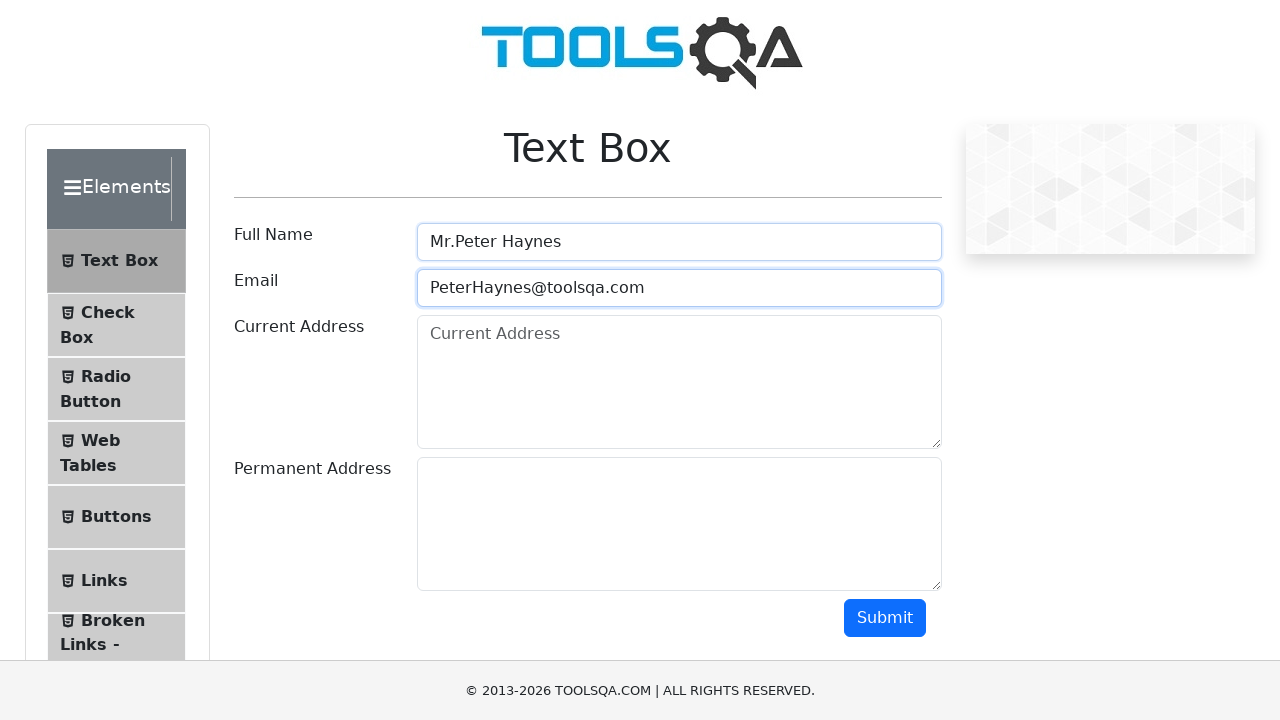

Filled Current Address field with '43 School Lane London EC71 9GO' on #currentAddress
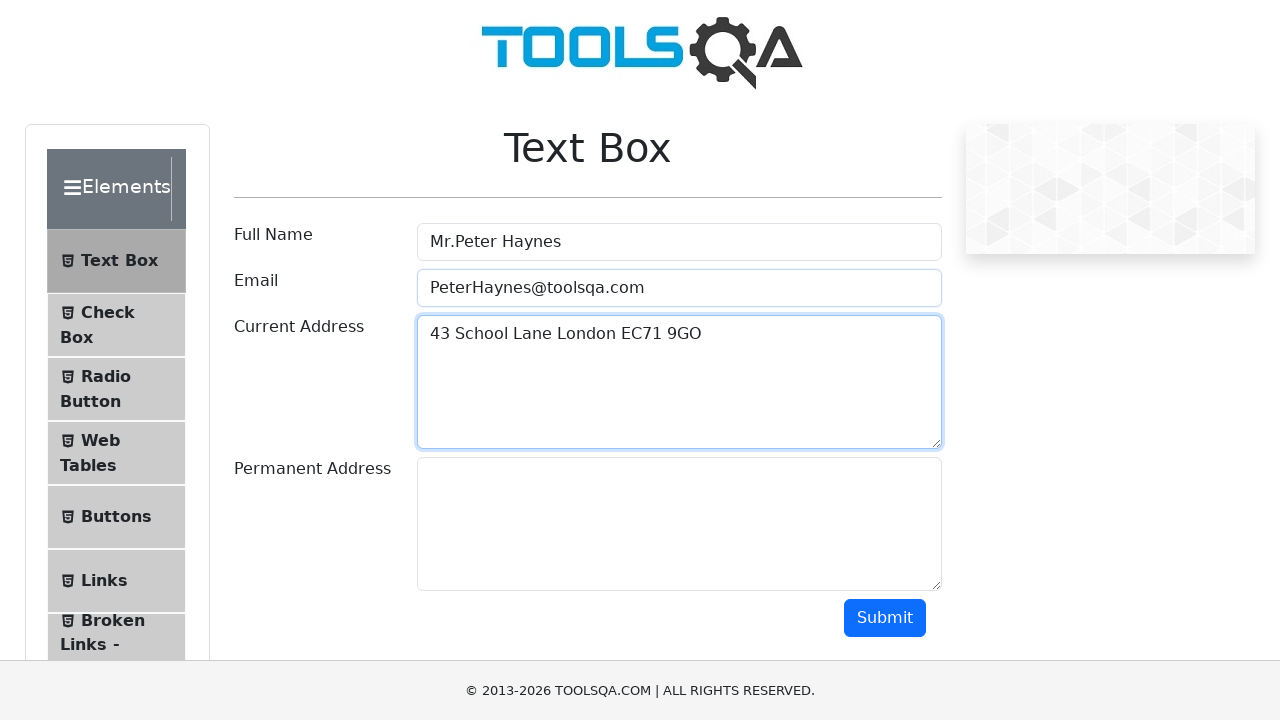

Clicked on Current Address field to focus at (679, 382) on #currentAddress
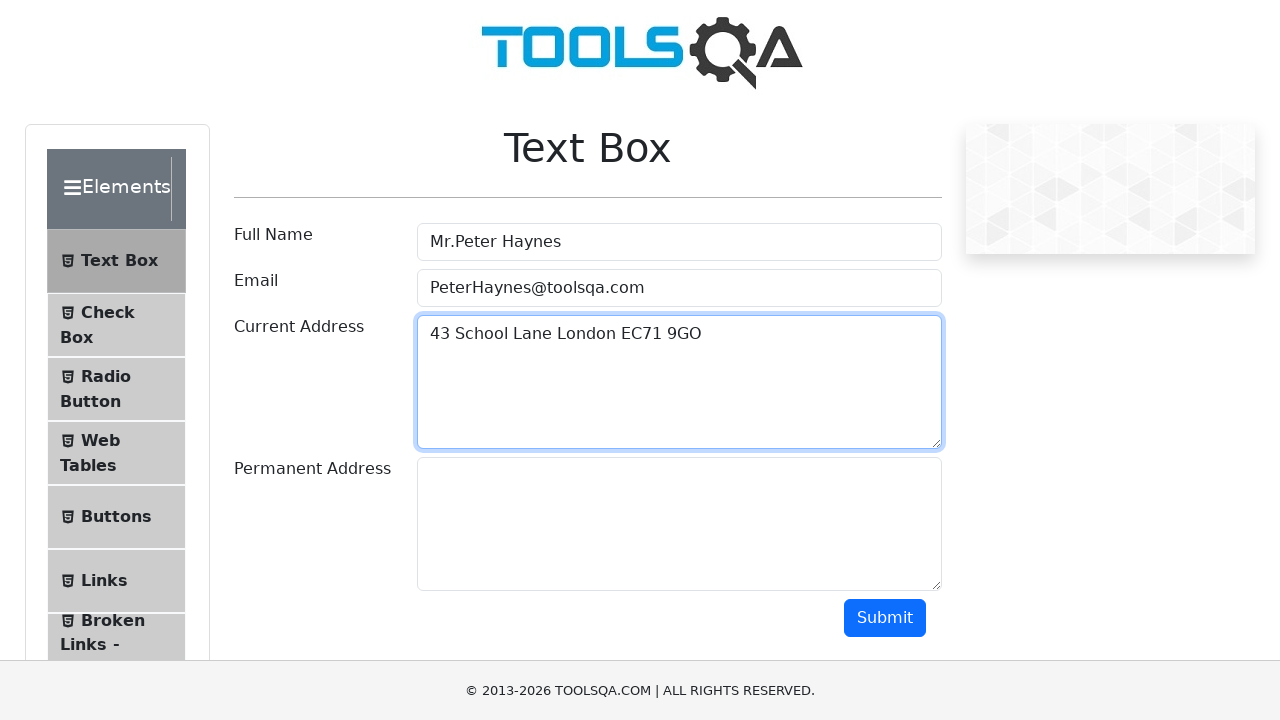

Selected all text in Current Address field using Ctrl+A
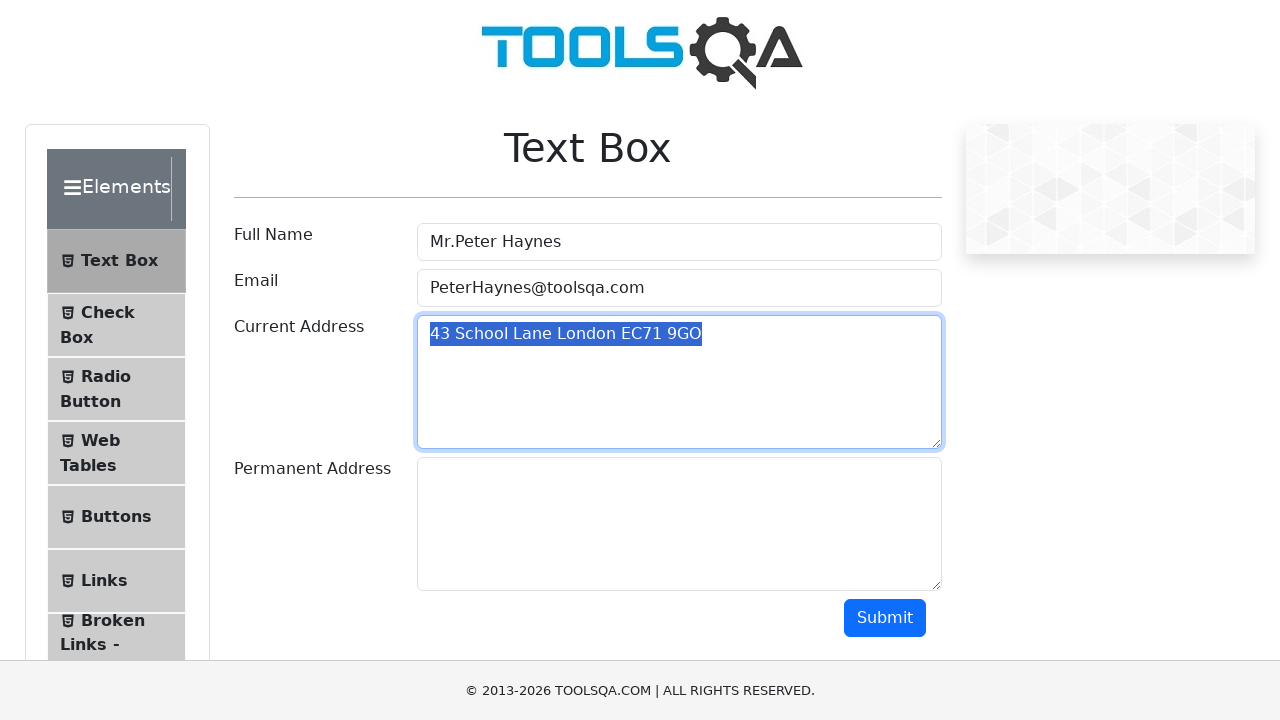

Copied selected address text using Ctrl+C
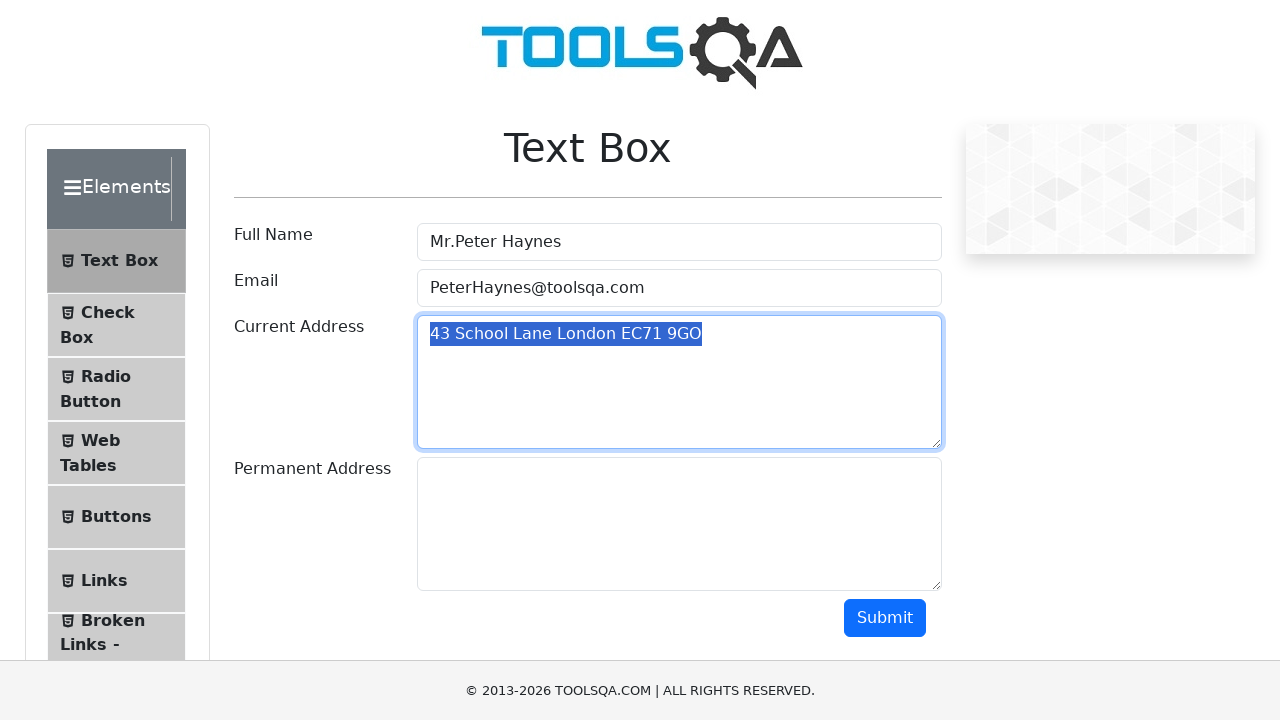

Pressed Tab to switch focus to Permanent Address field
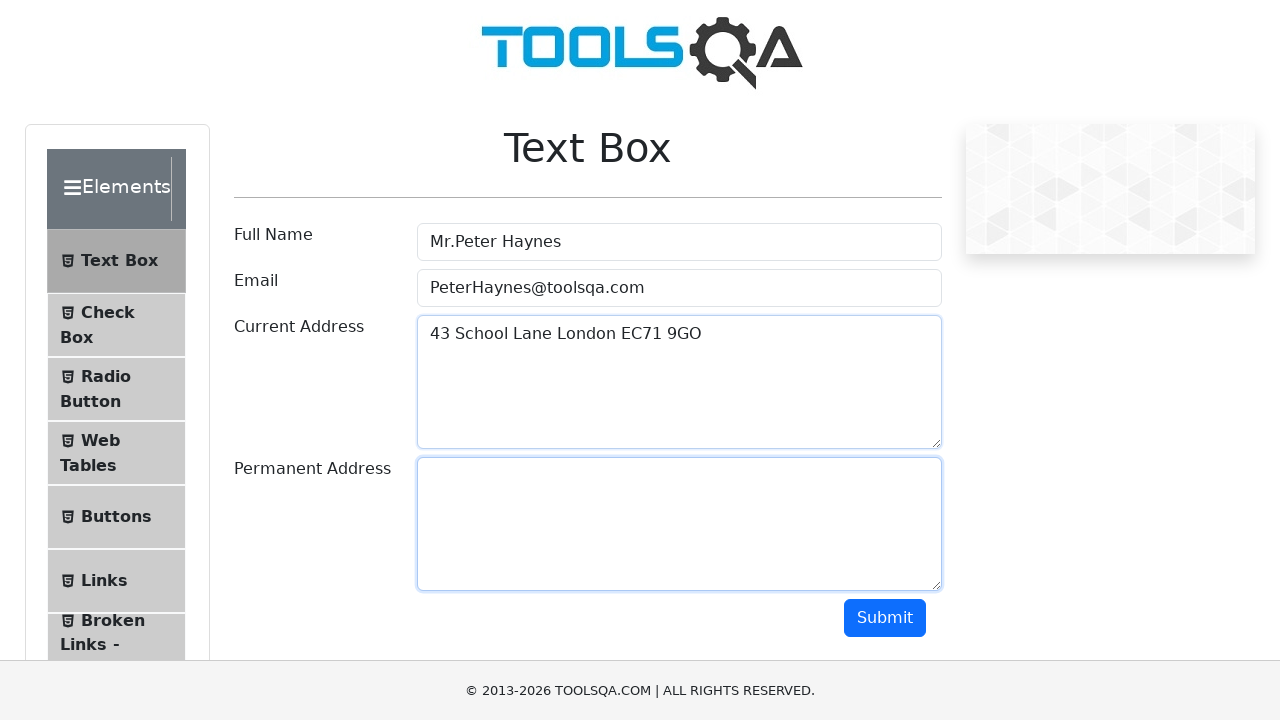

Pasted address text into Permanent Address field using Ctrl+V
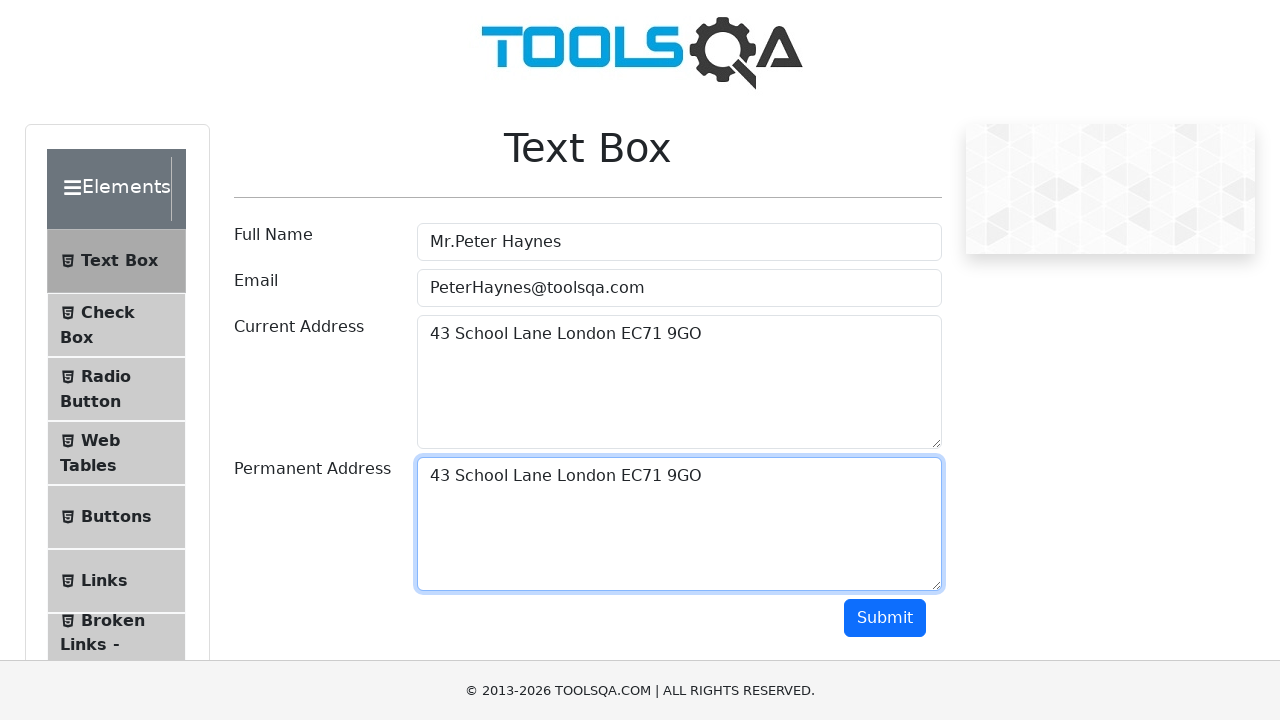

Retrieved Current Address field value for verification
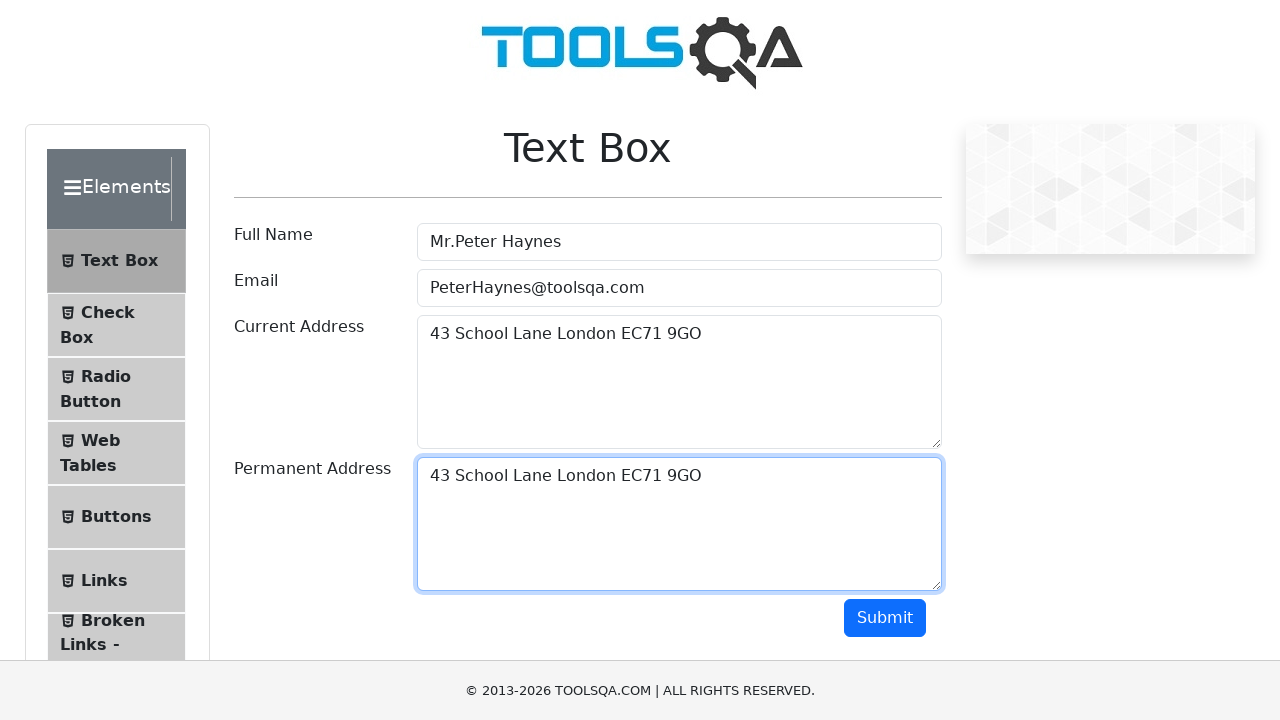

Retrieved Permanent Address field value for verification
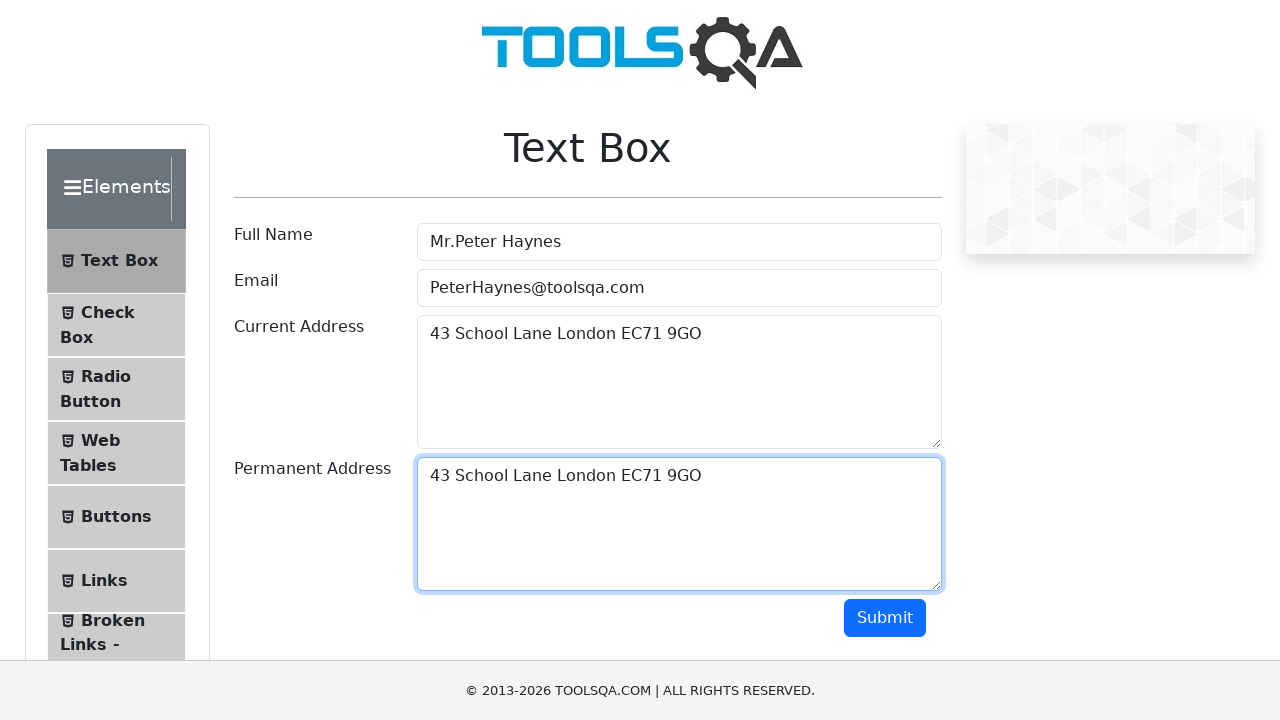

Verified that Current Address and Permanent Address fields match
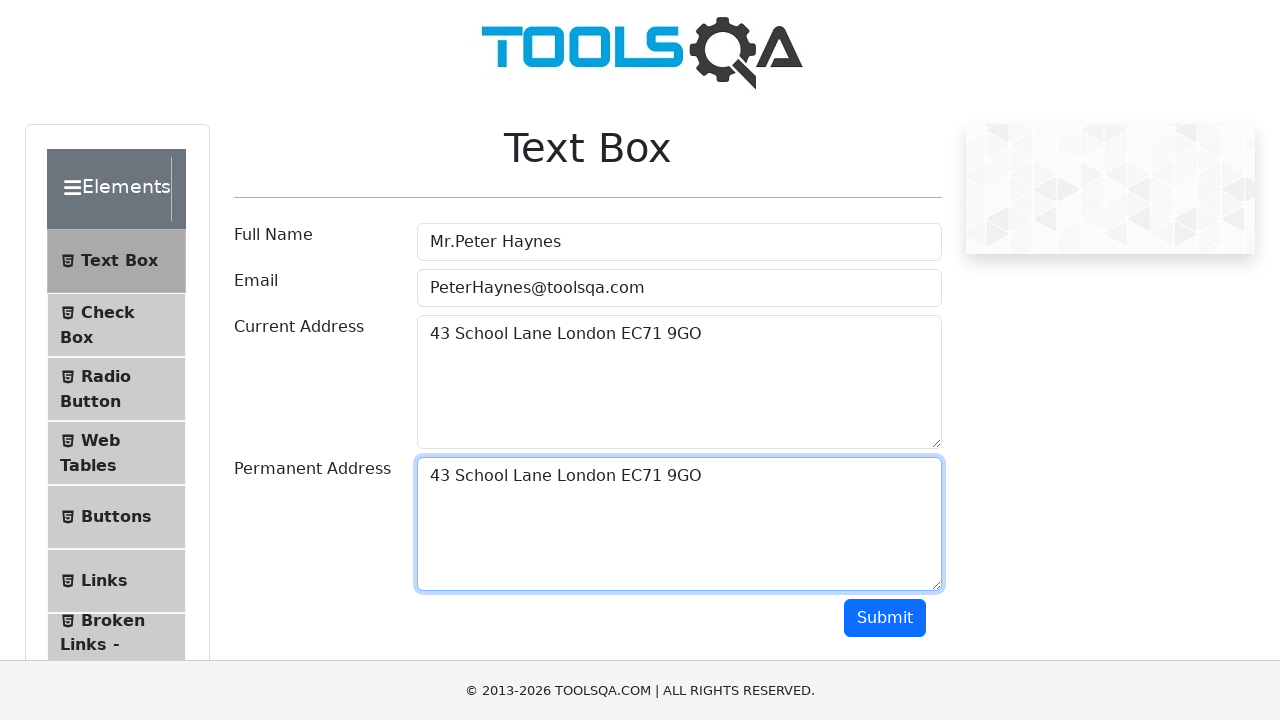

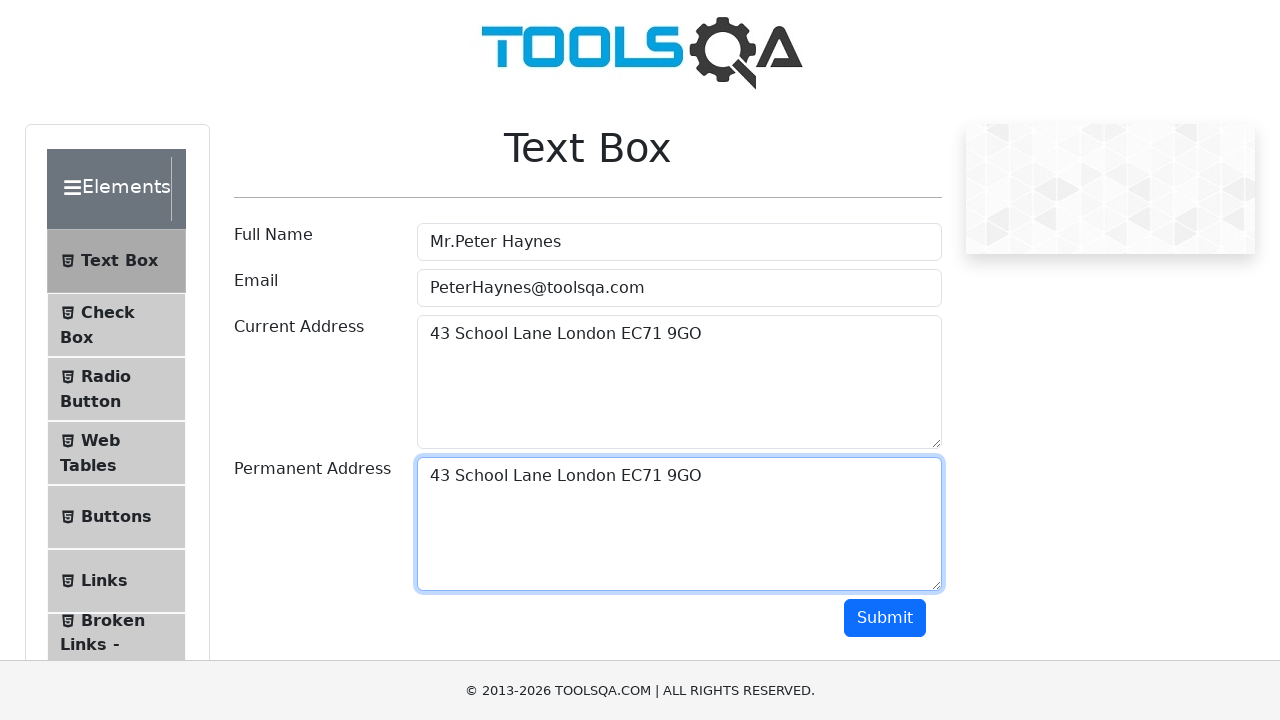